Tests selecting huge font size from a rich text editor's size picker, clearing existing text, and typing new text with the huge size applied

Starting URL: https://leafground.com/input.xhtml

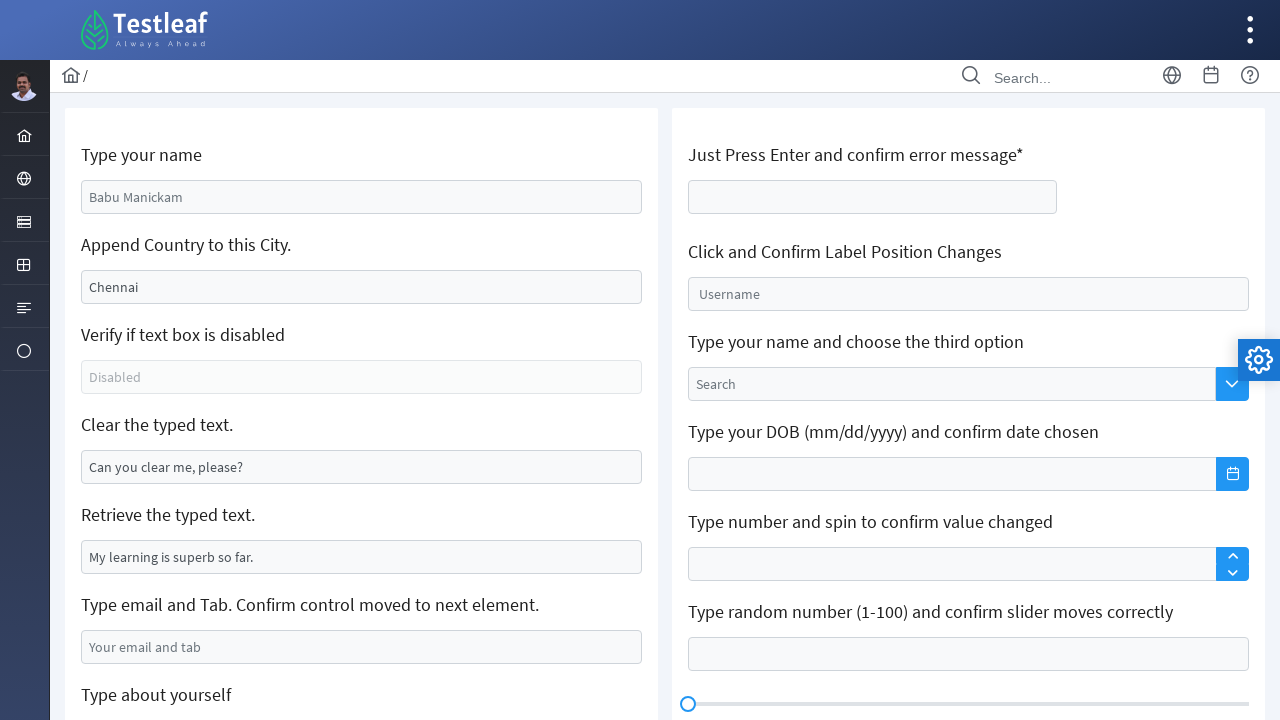

Clicked size picker to expand font size options at (247, 360) on xpath=//div[@class='grid formgrid']//span[contains(@class,'ql-size ql-picker')]
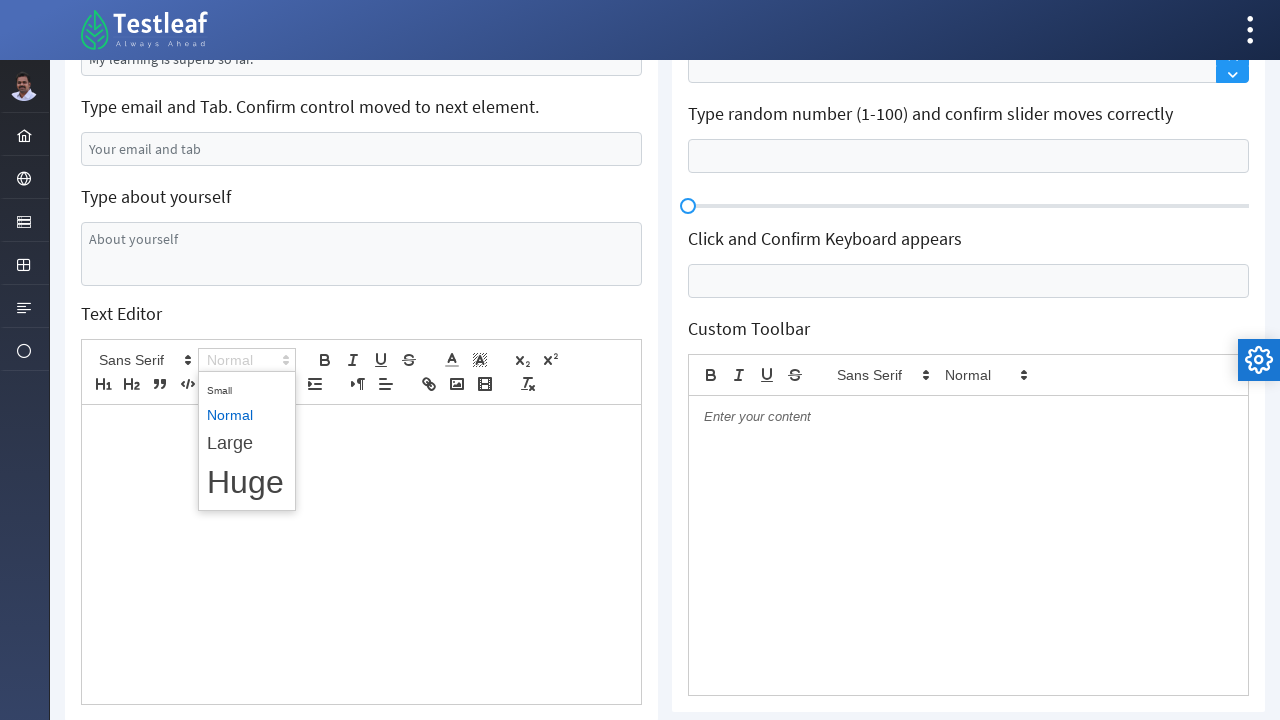

Size picker expanded and options became visible
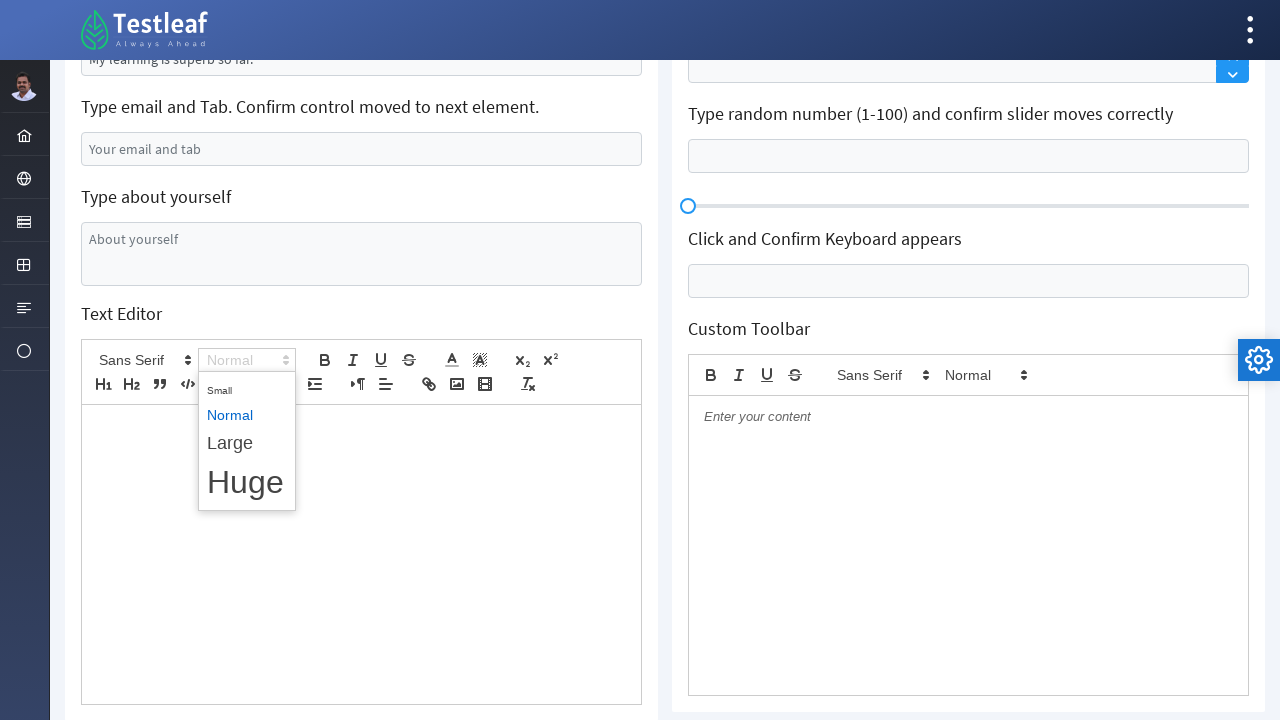

Selected 'huge' font size from size picker at (247, 482) on xpath=//div[@class='grid formgrid']//span[@class='ql-picker-options']//span[@dat
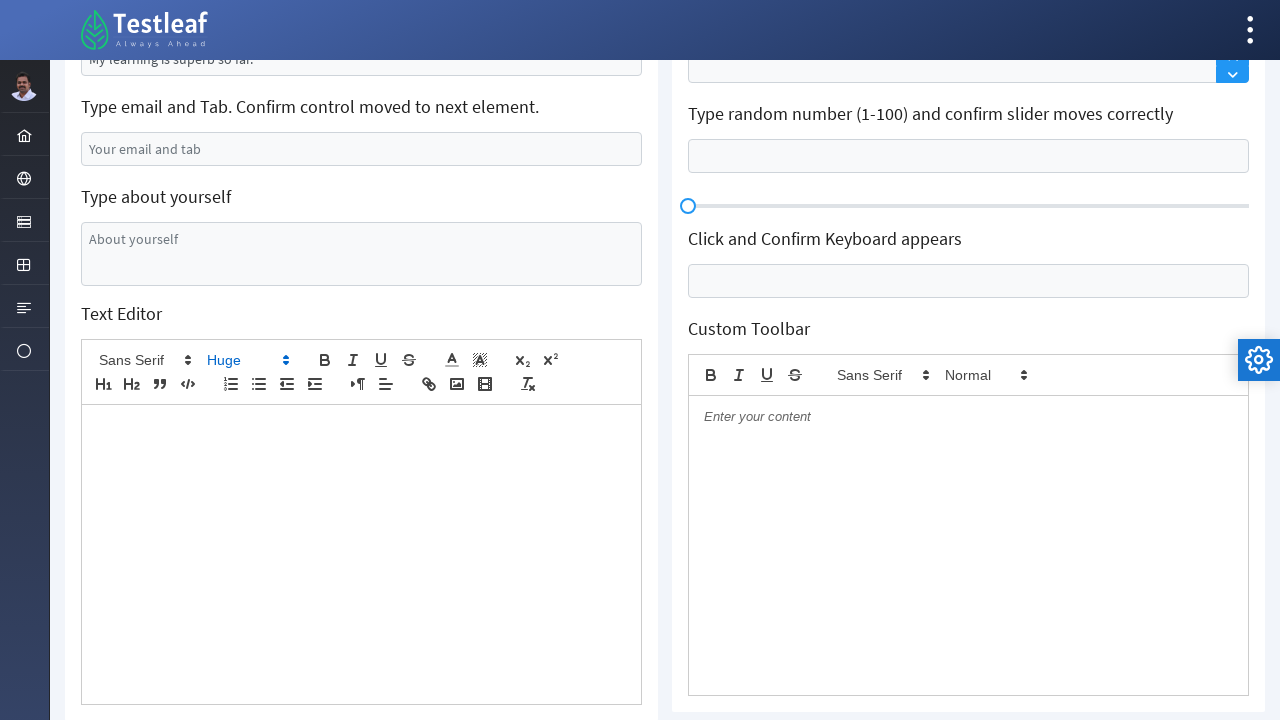

Double-clicked in editor to select existing text at (362, 554) on xpath=//div[@id='j_idt88:j_idt103_editor']//div[contains(@class,'ql-editor')]
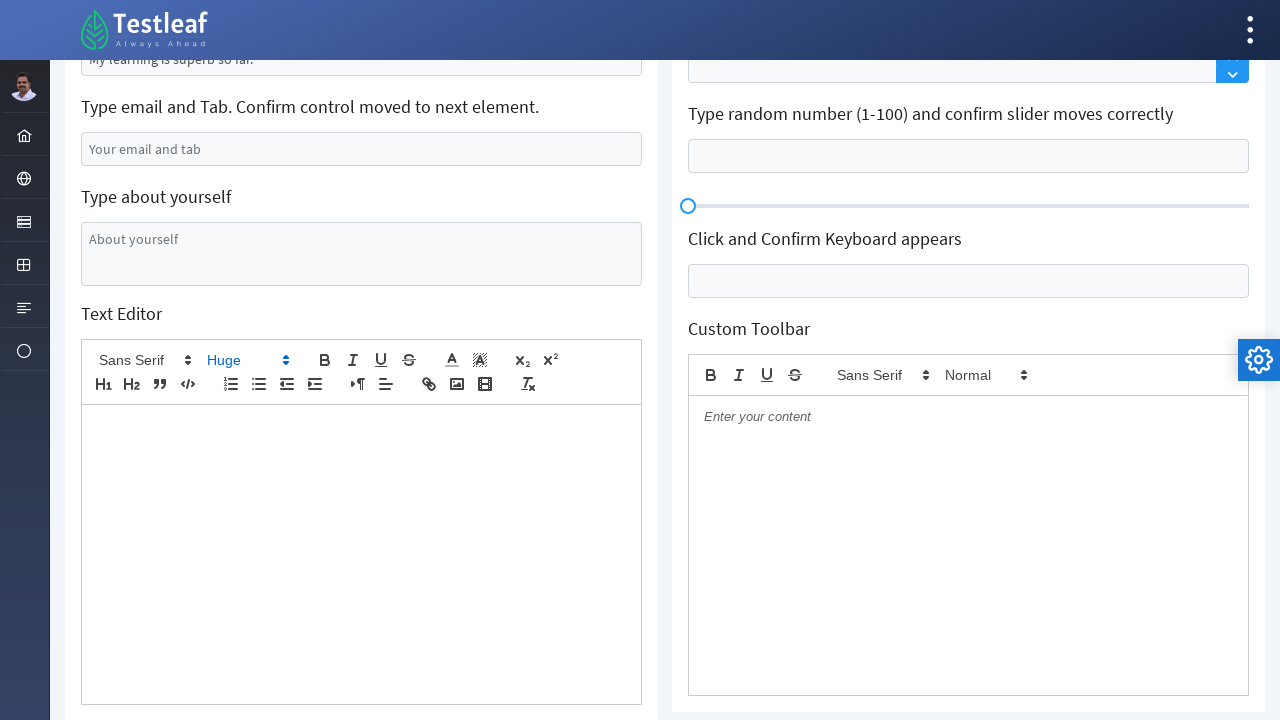

Deleted selected text from editor
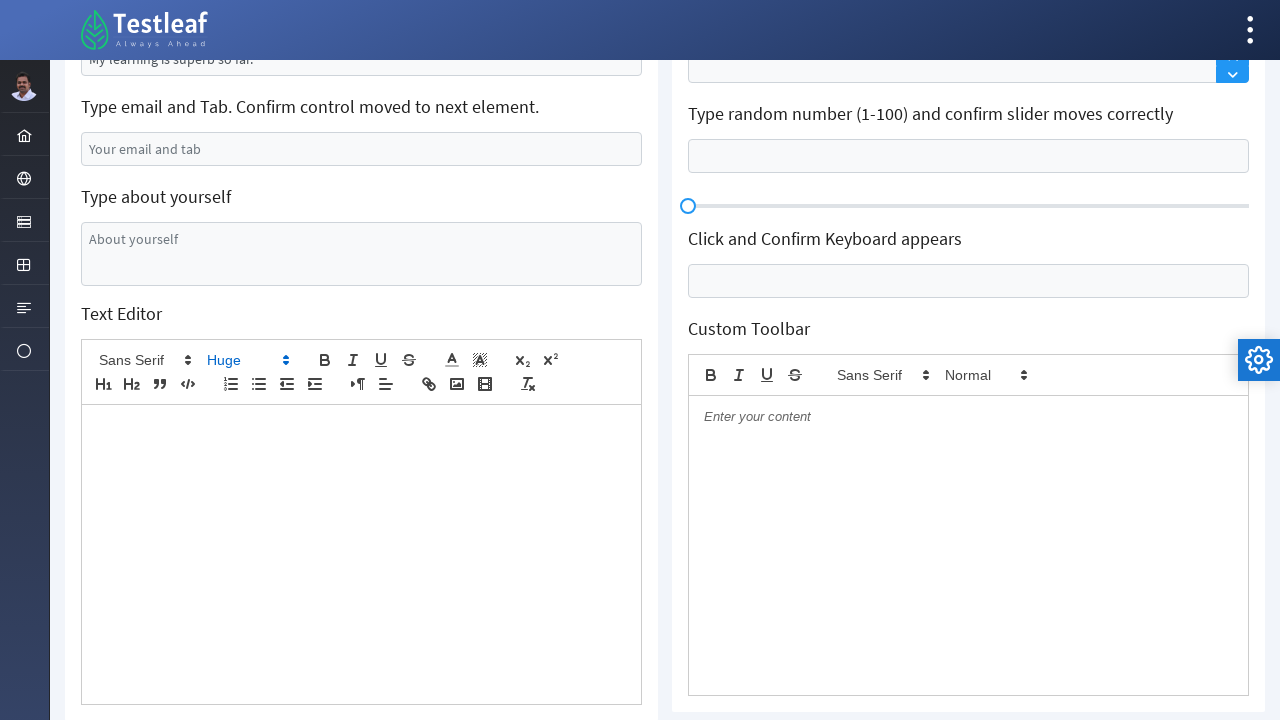

Typed 'Huge Option' text with huge font size applied
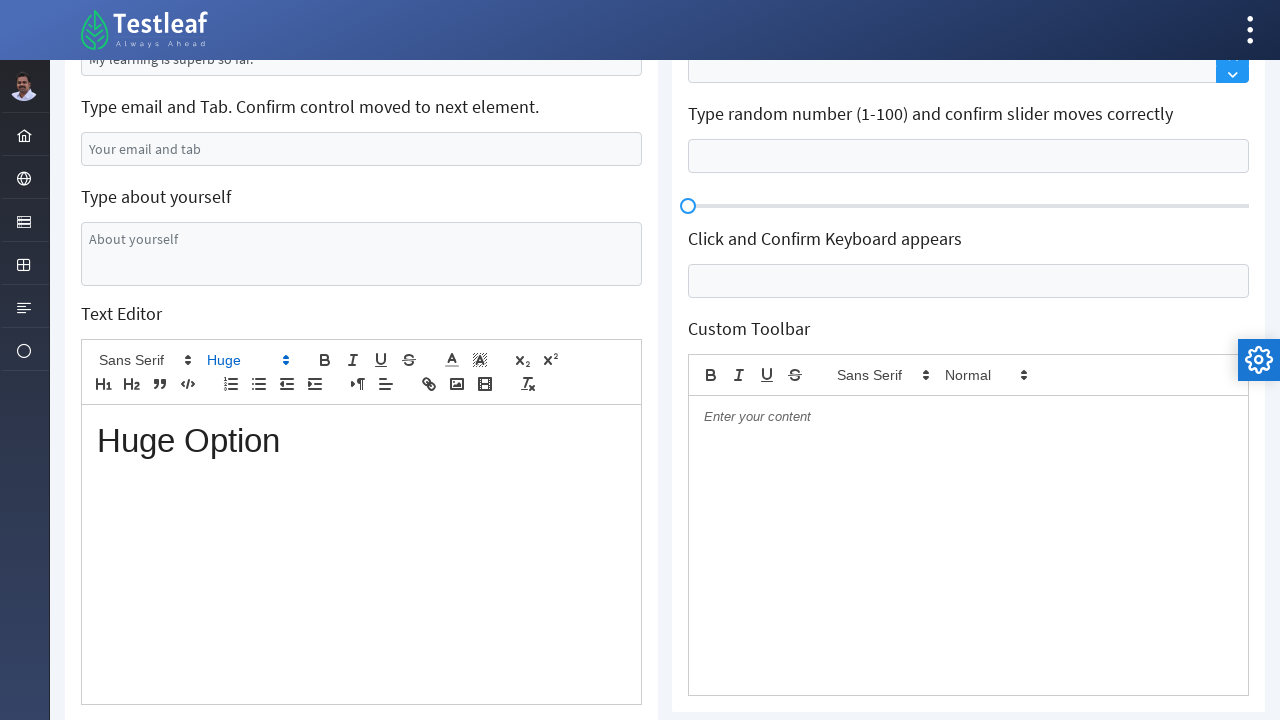

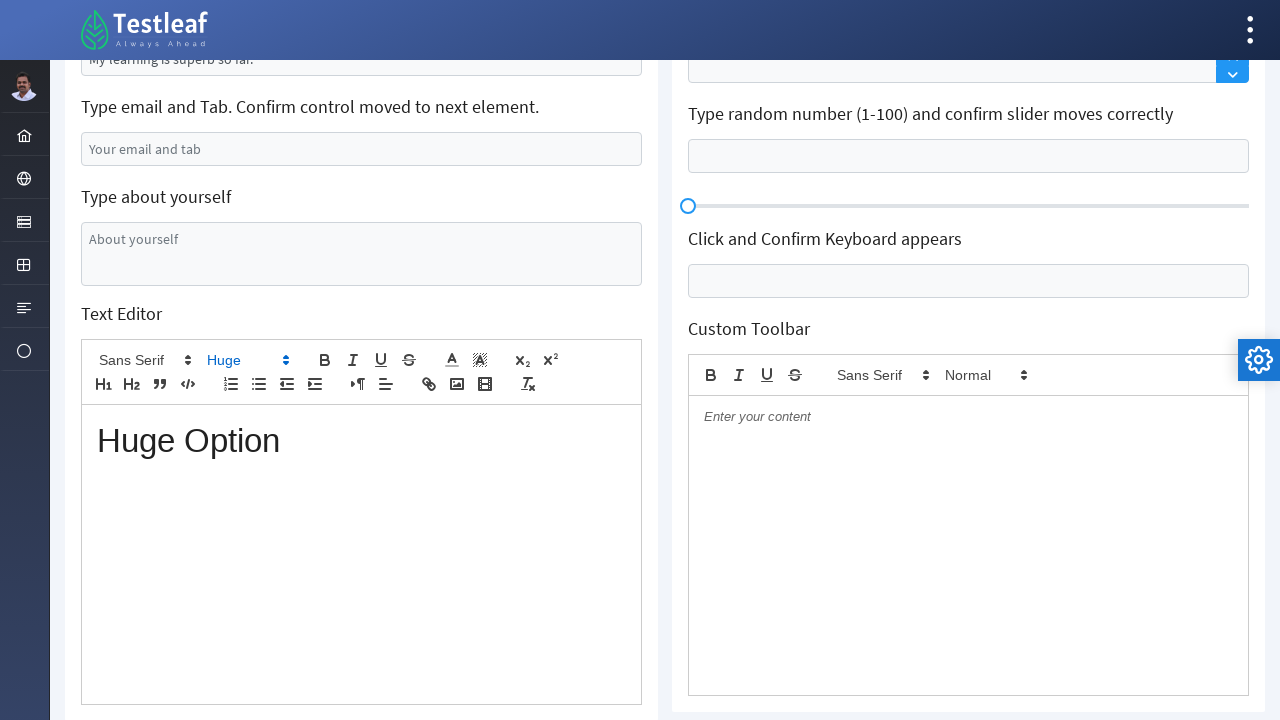